Tests link counting functionality across the page, footer, and first column of footer, then opens all links in the first footer column in new tabs and prints their titles

Starting URL: https://rahulshettyacademy.com/AutomationPractice/

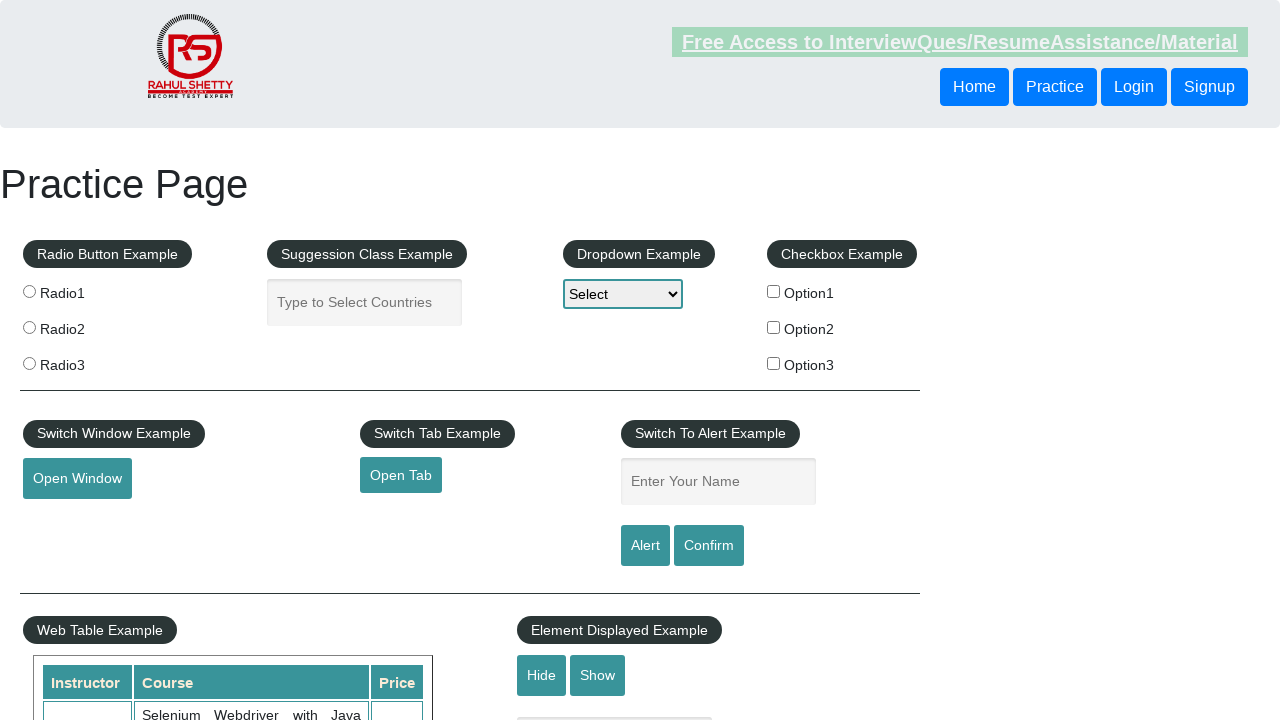

Retrieved all links on the page
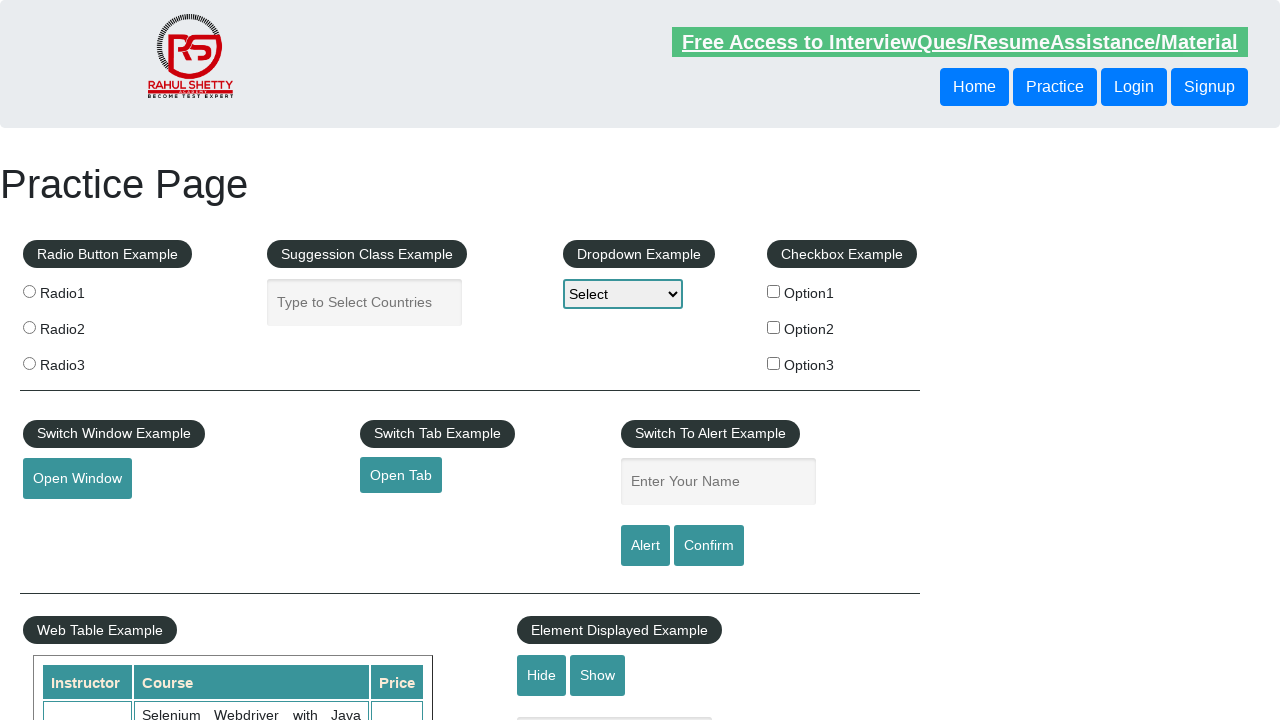

Printed total link count: 27
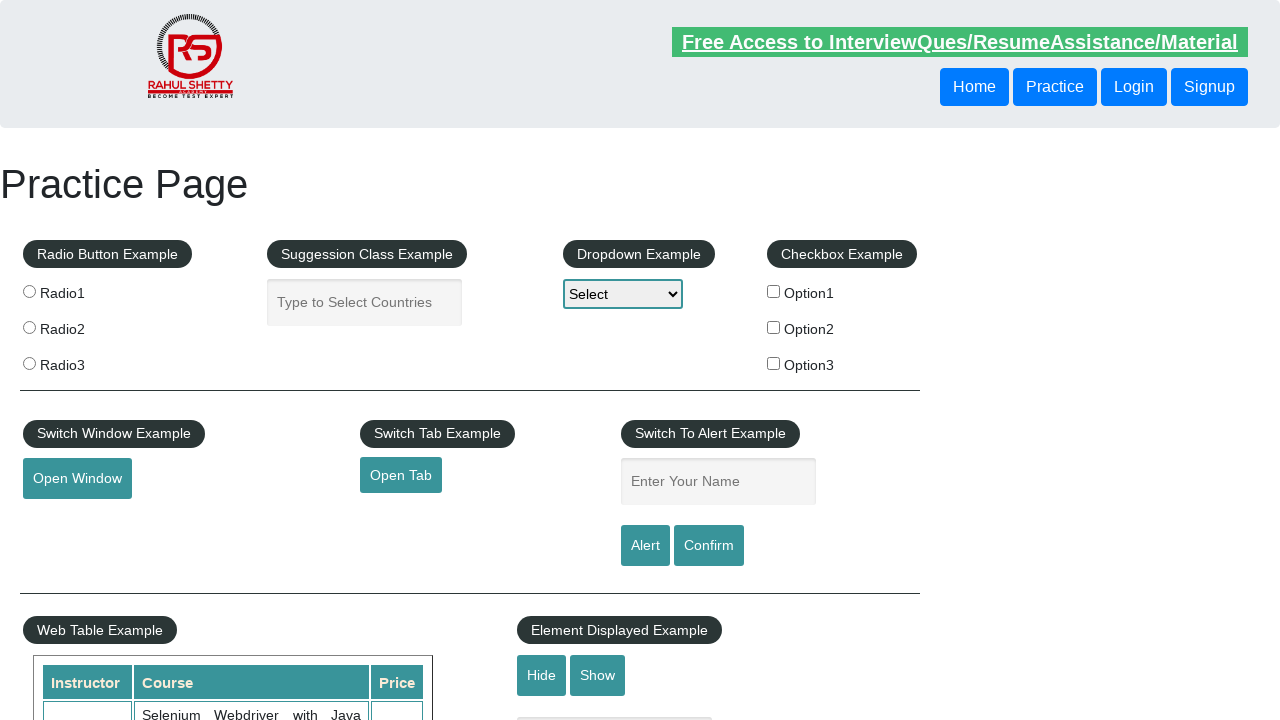

Located footer section with ID 'gf-BIG'
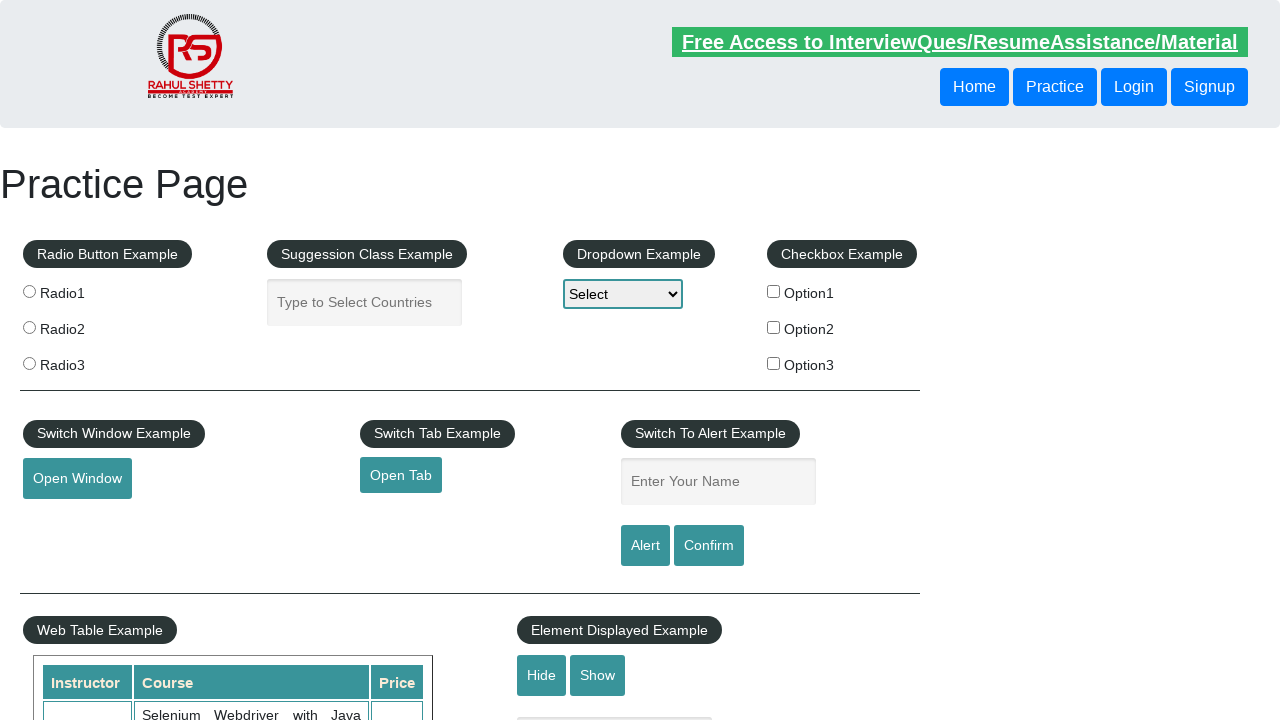

Retrieved all links in footer section
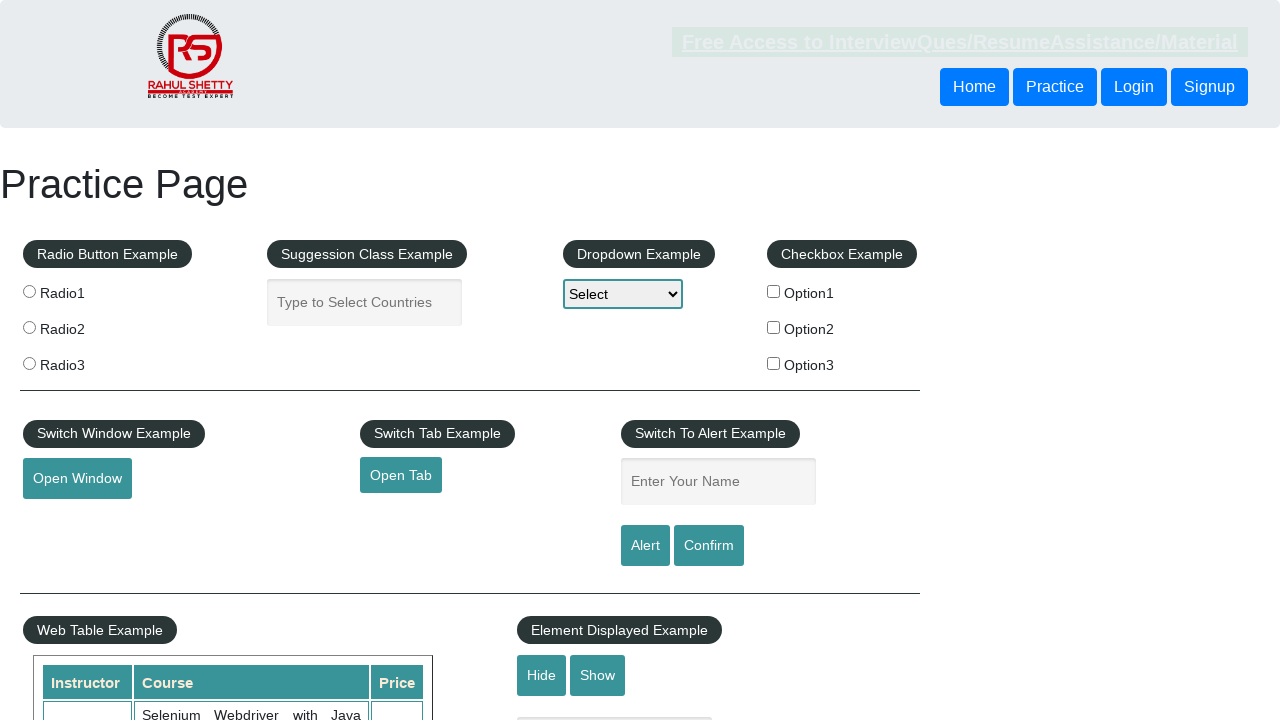

Printed footer link count: 20
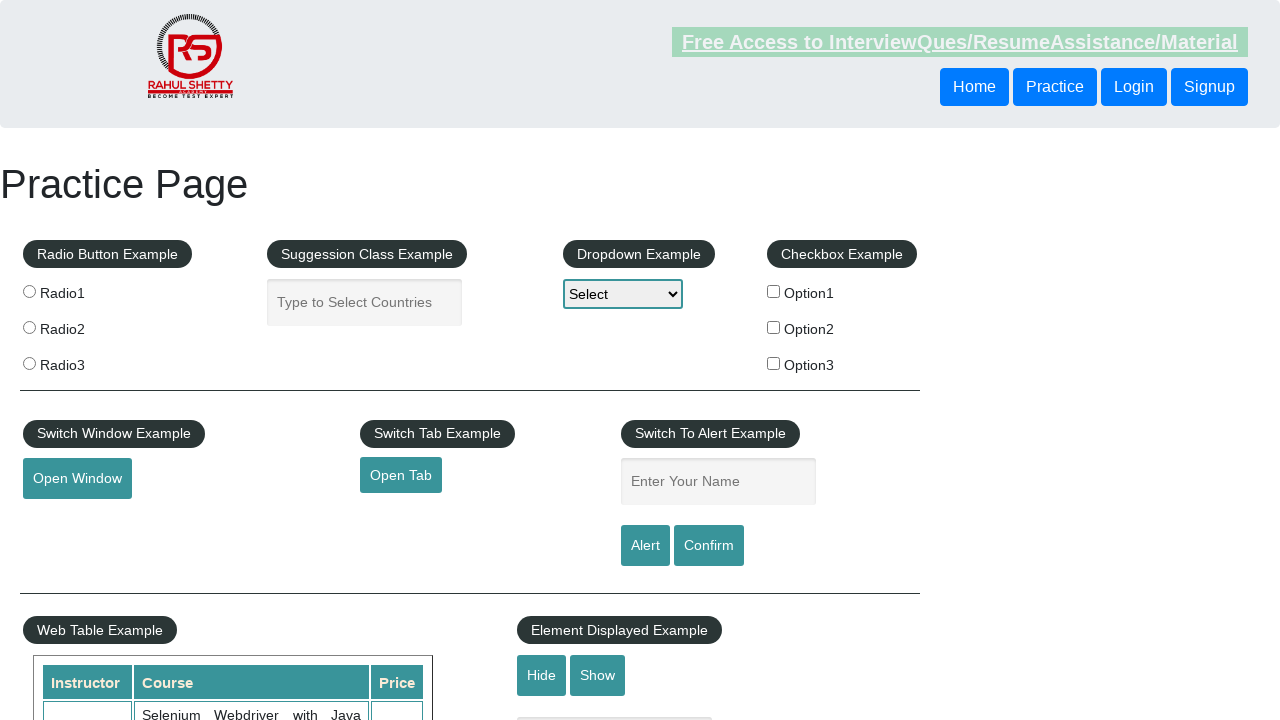

Located first column of footer table
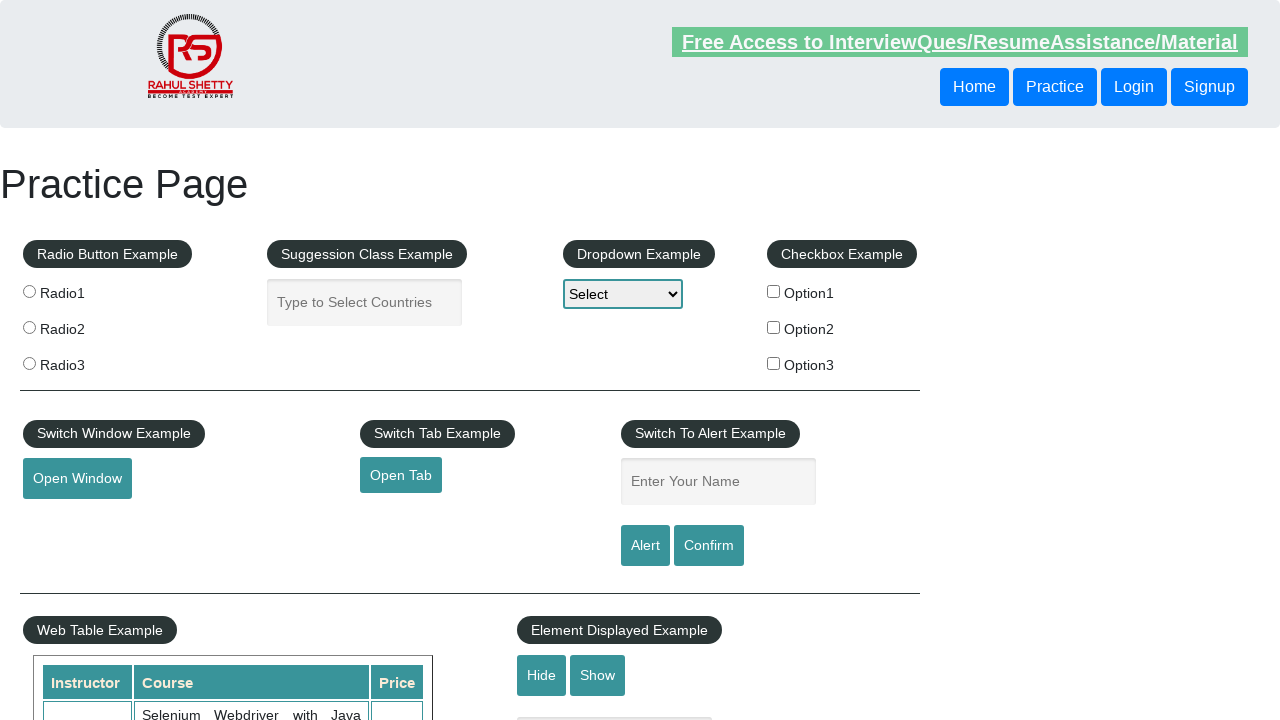

Retrieved all links in first footer column
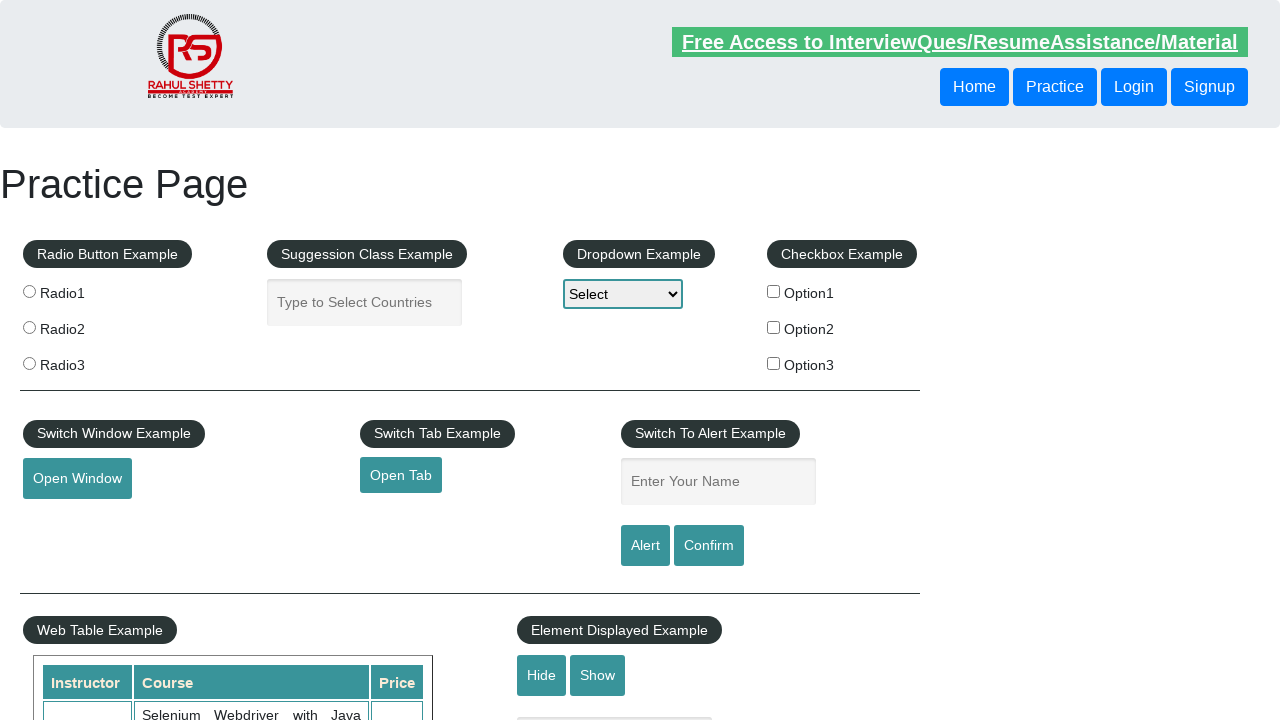

Printed first footer column link count: 5
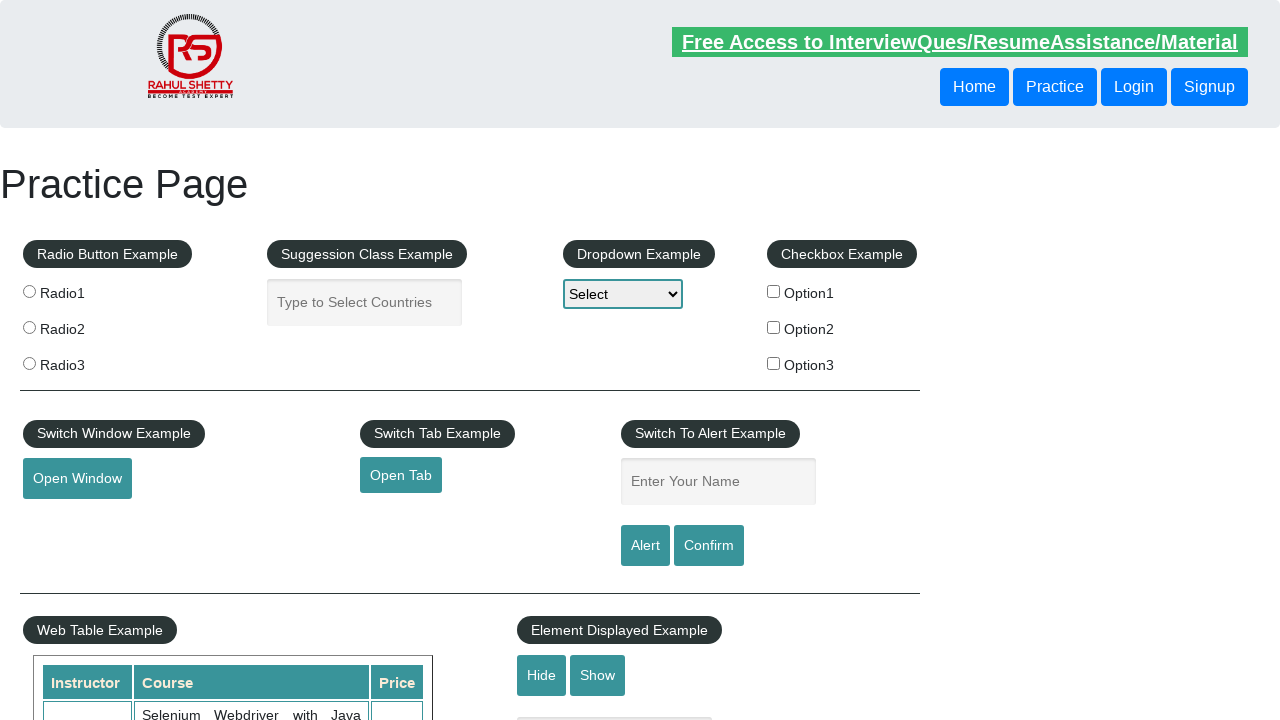

Retrieved link at index 1 from first footer column
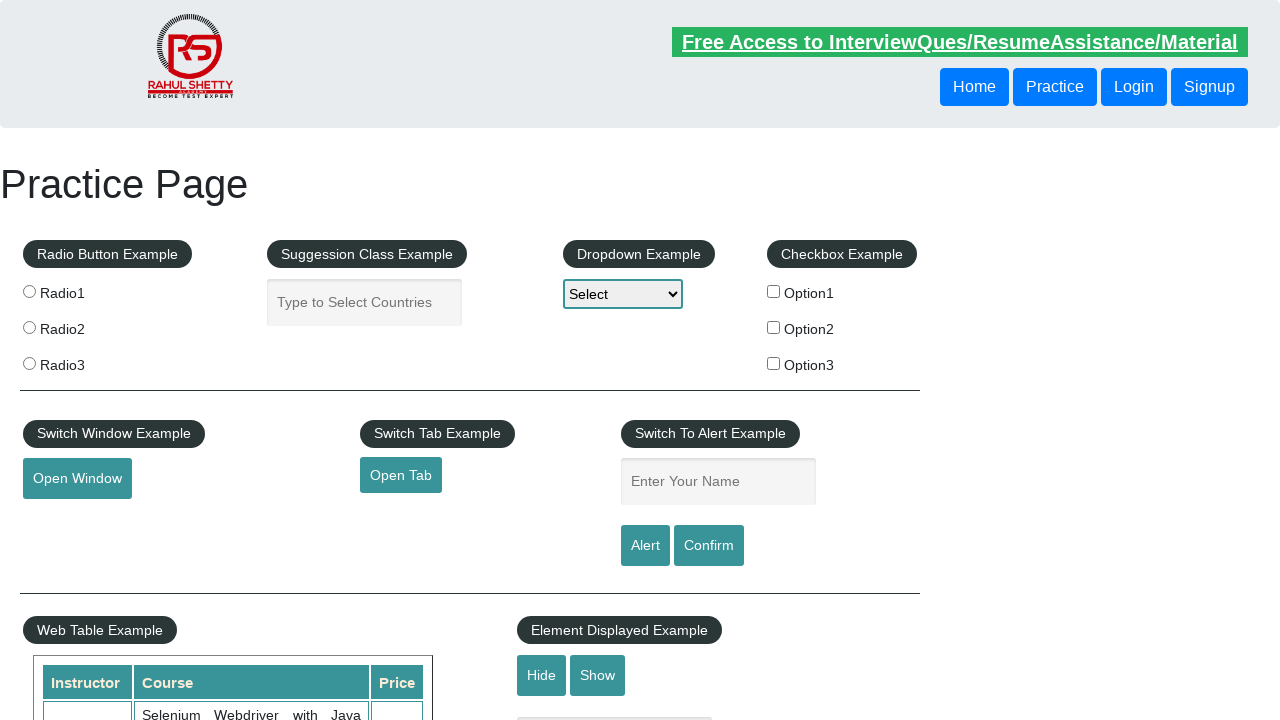

Opened link 1 in new tab using Ctrl+Click at (68, 520) on #gf-BIG >> xpath=//table/tbody/tr/td[1]/ul >> a >> nth=1
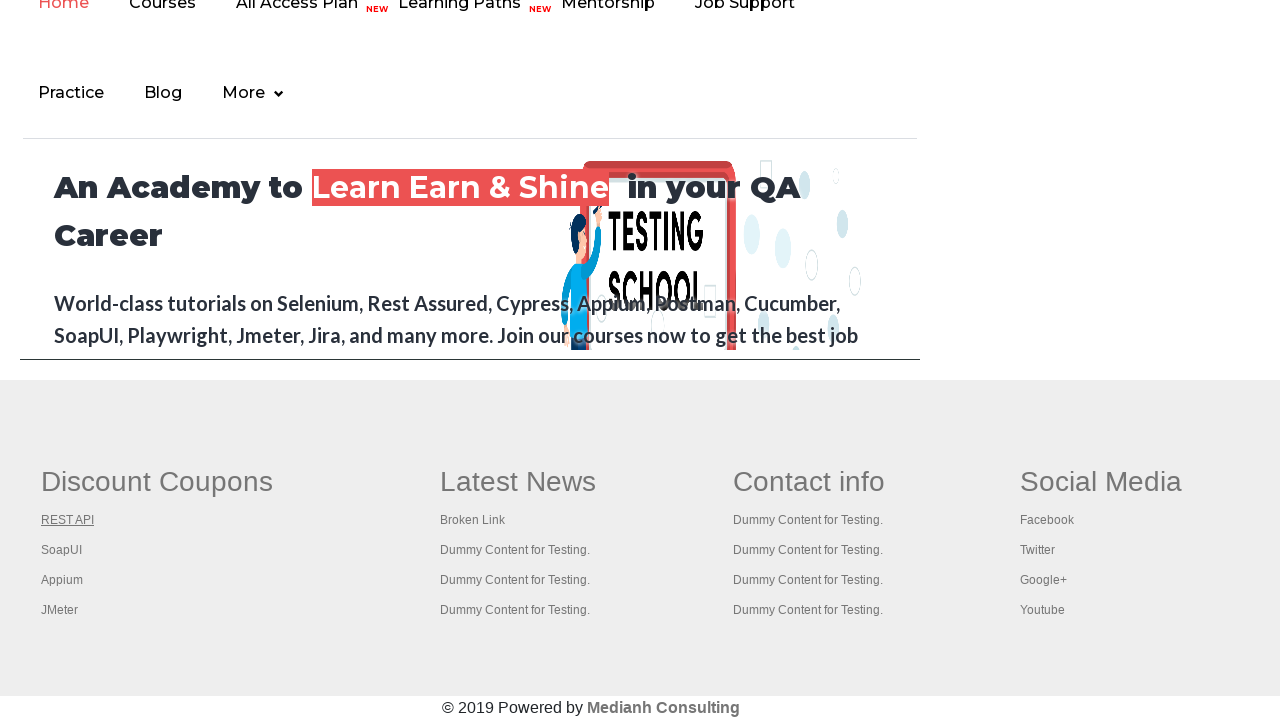

New tab opened successfully
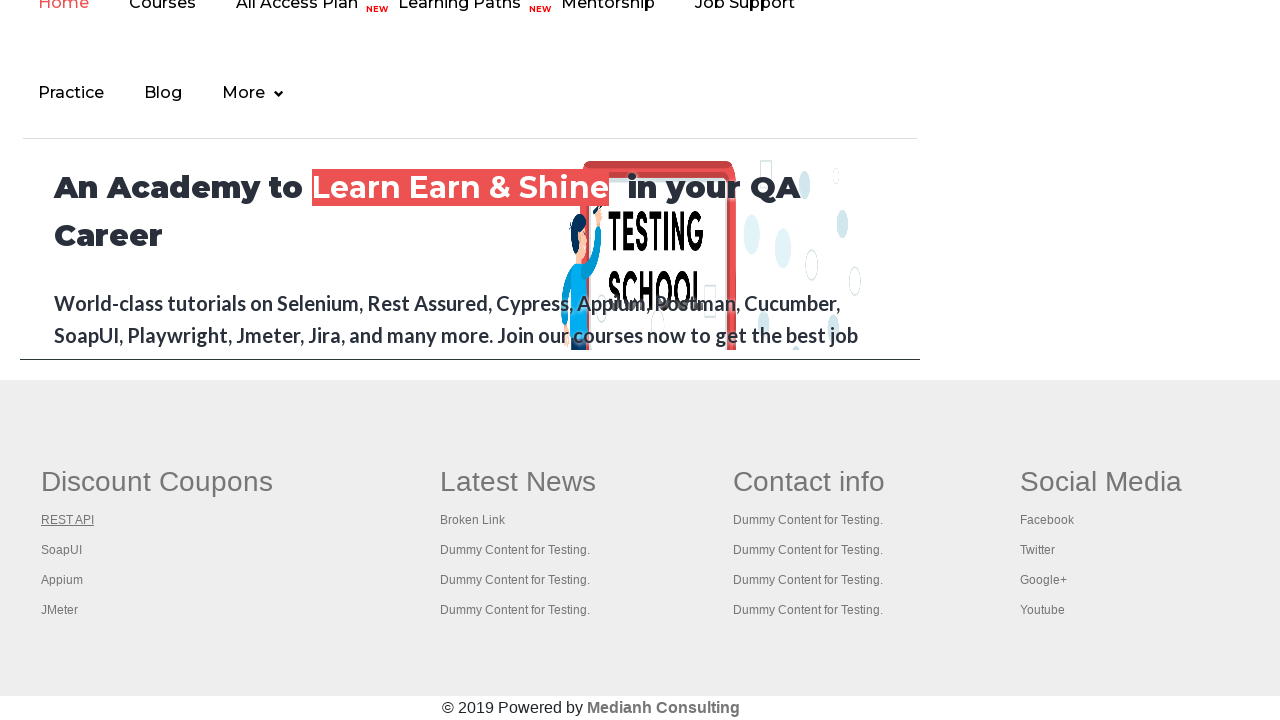

Printed new page title: REST API Tutorial
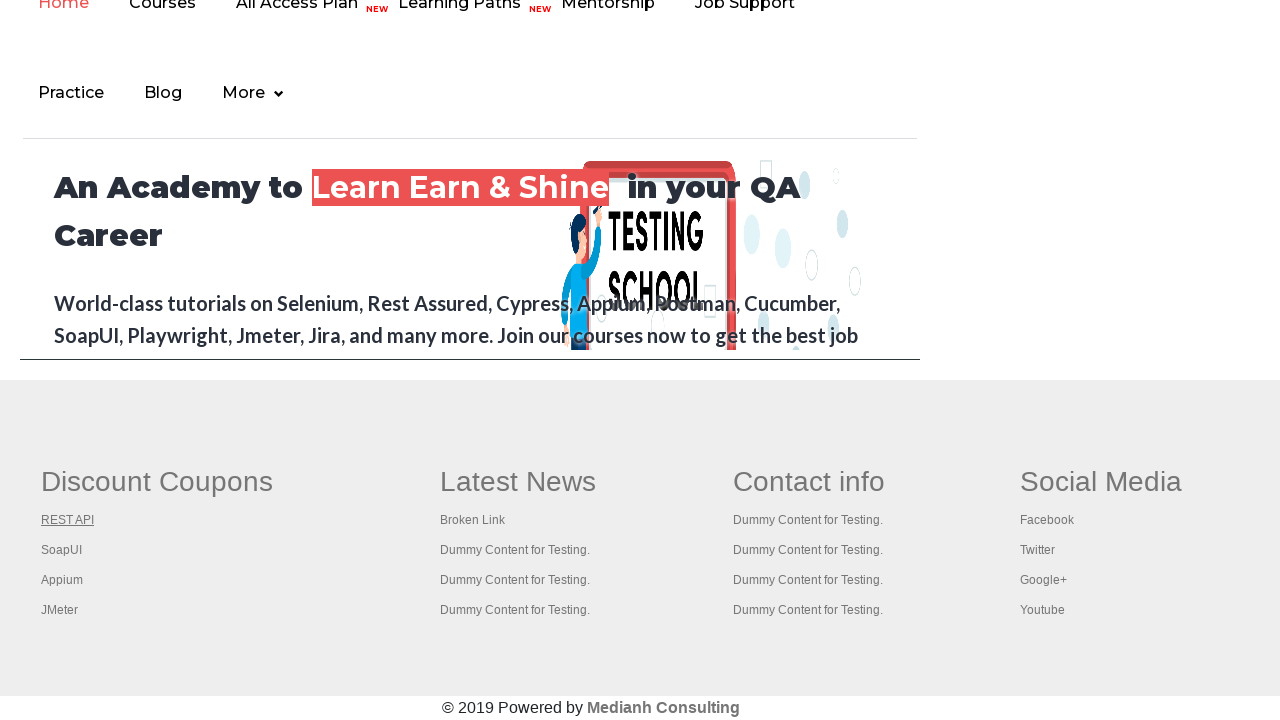

Retrieved link at index 2 from first footer column
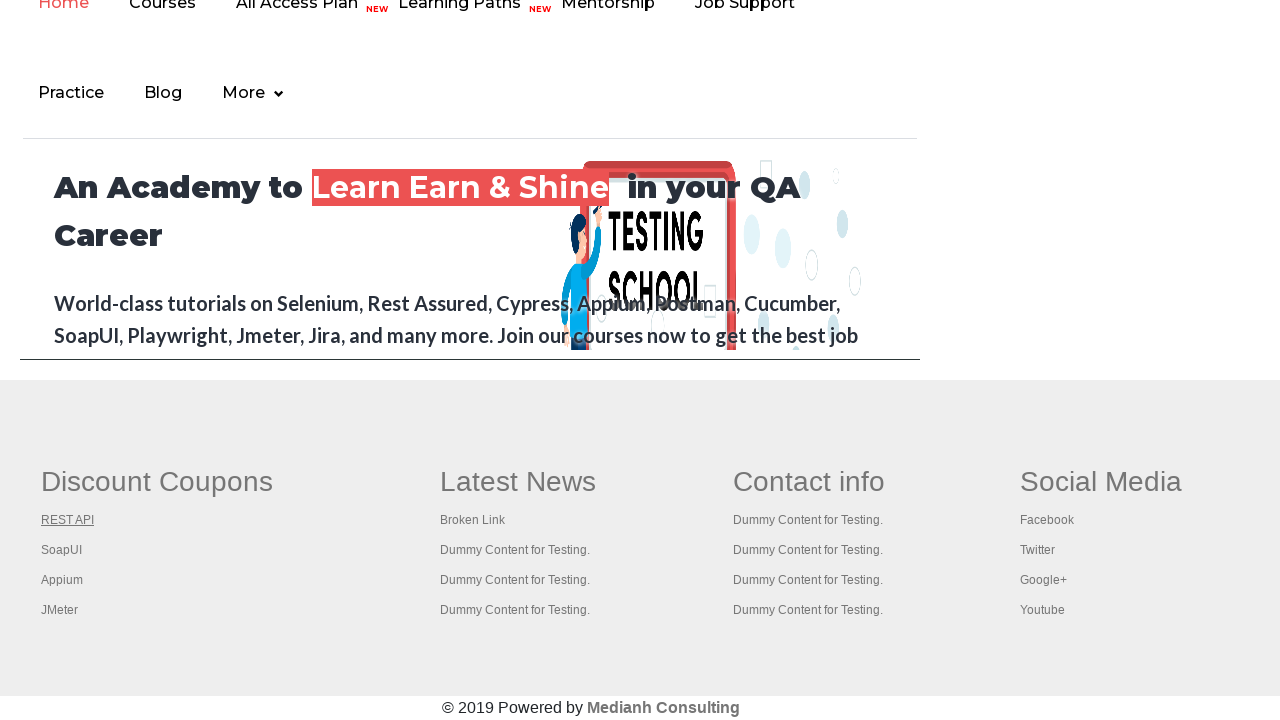

Opened link 2 in new tab using Ctrl+Click at (62, 550) on #gf-BIG >> xpath=//table/tbody/tr/td[1]/ul >> a >> nth=2
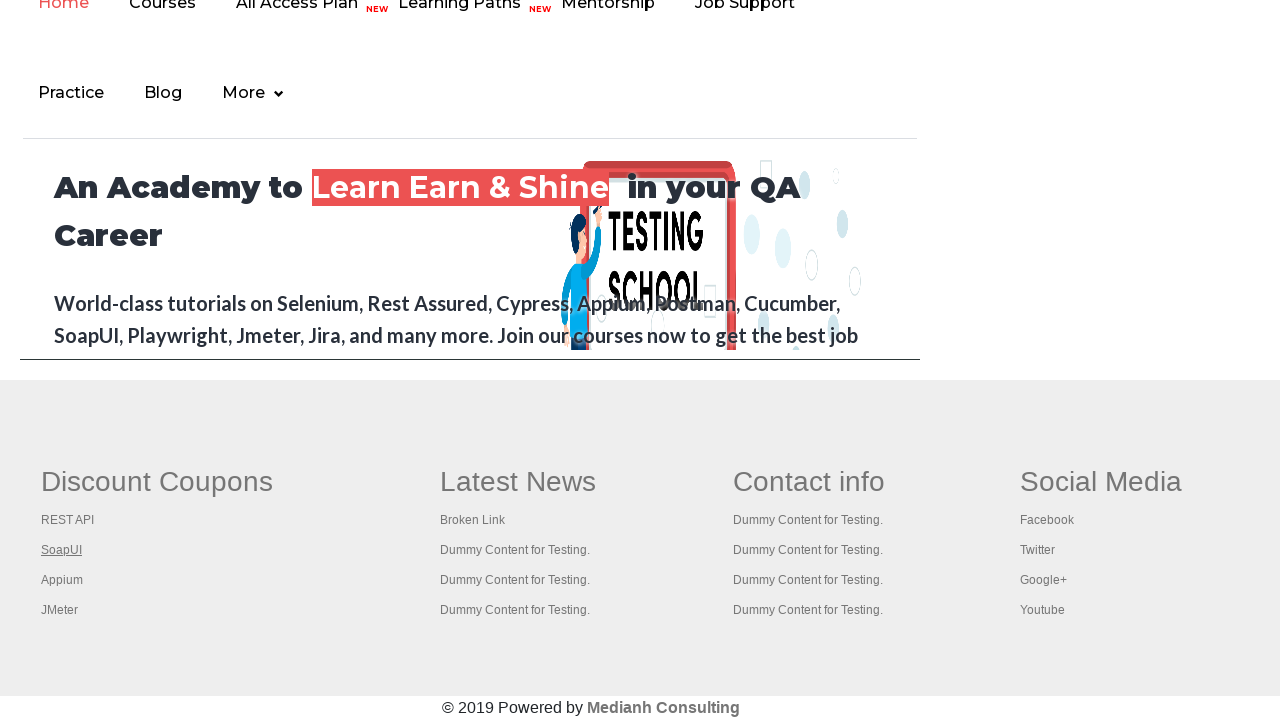

New tab opened successfully
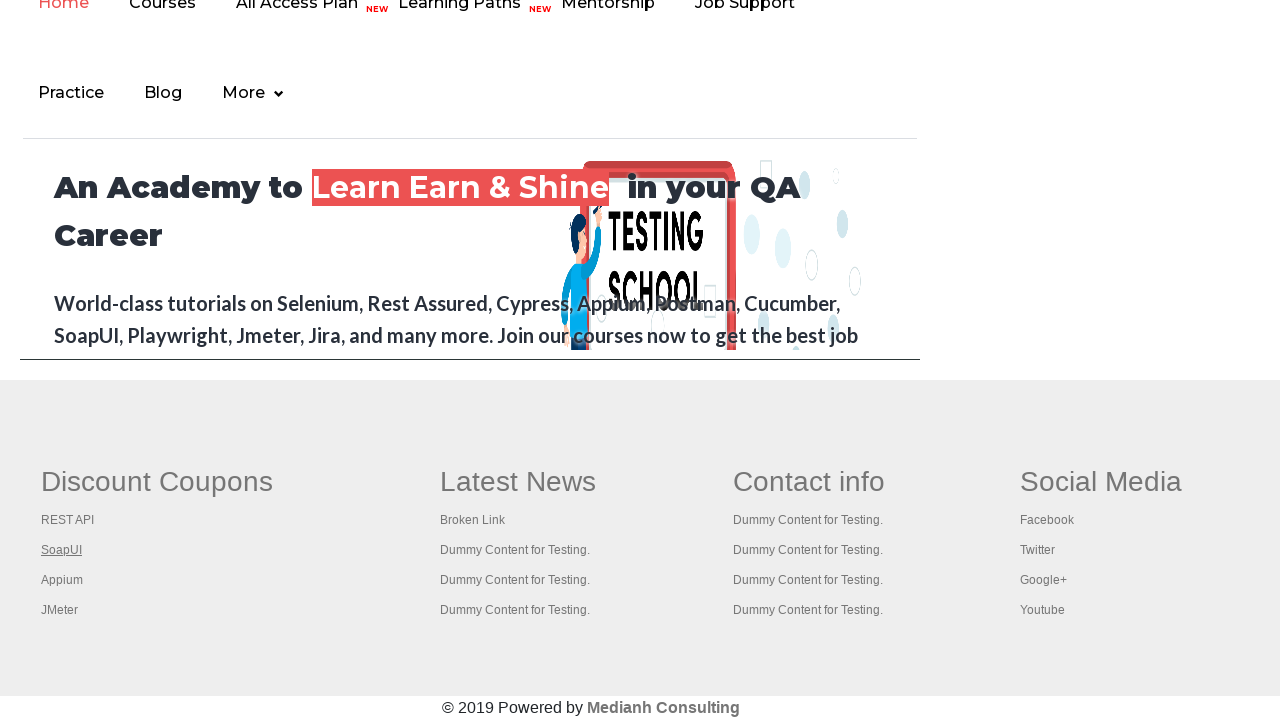

Printed new page title: The World’s Most Popular API Testing Tool | SoapUI
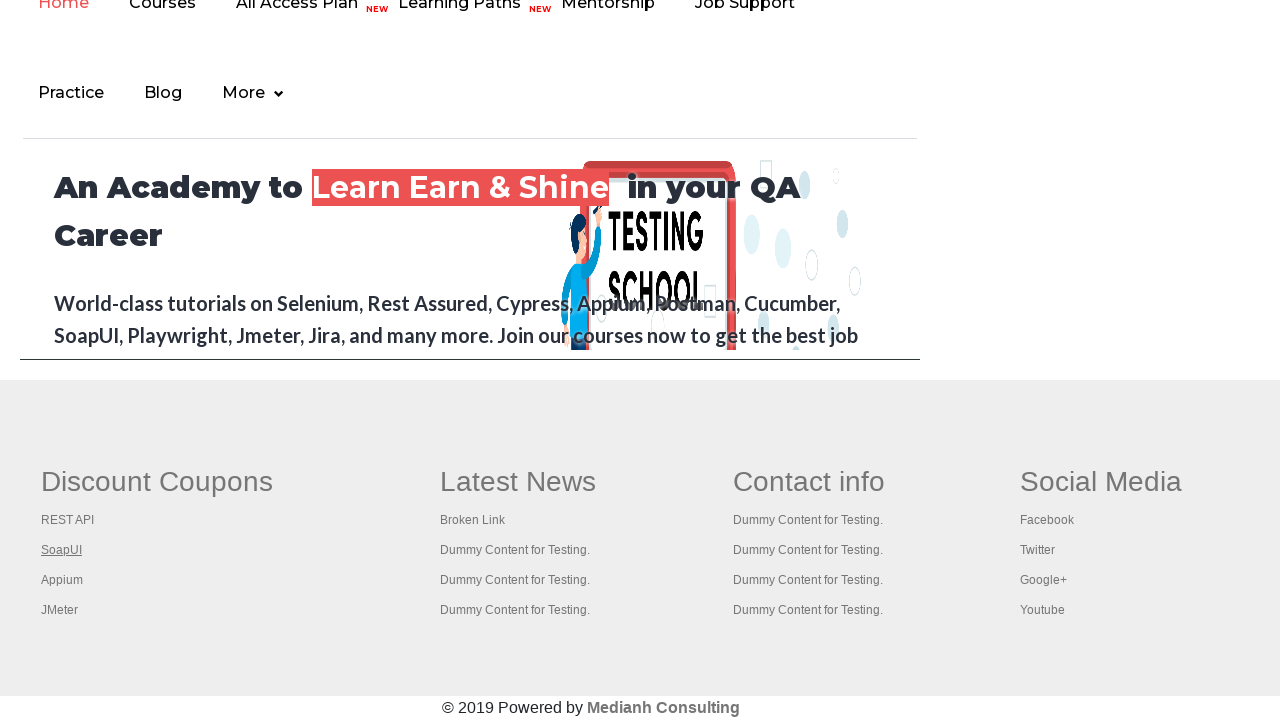

Retrieved link at index 3 from first footer column
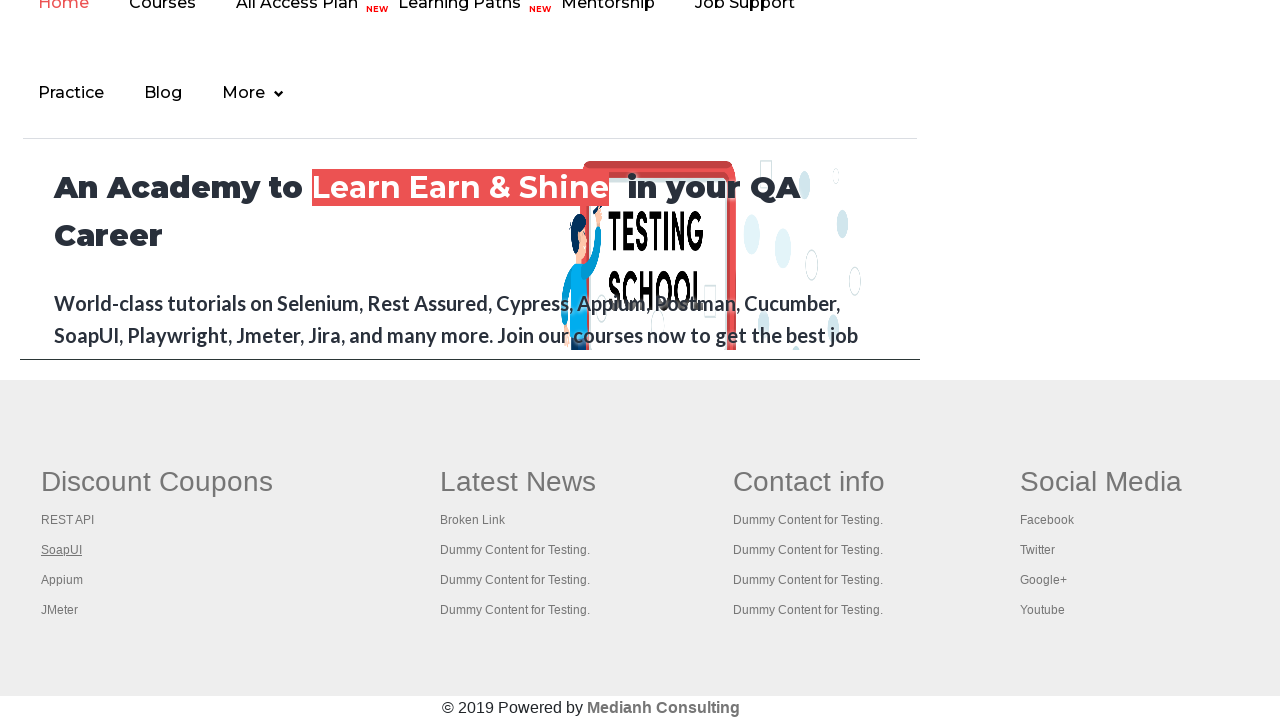

Opened link 3 in new tab using Ctrl+Click at (62, 580) on #gf-BIG >> xpath=//table/tbody/tr/td[1]/ul >> a >> nth=3
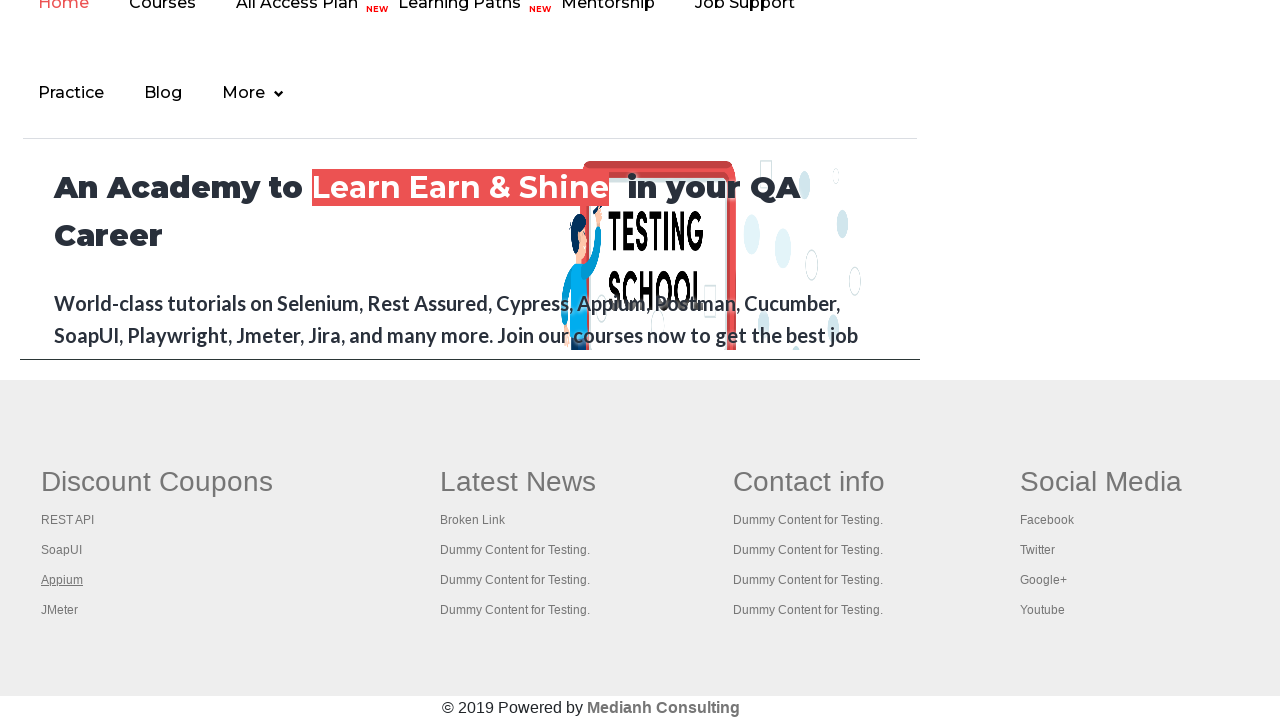

New tab opened successfully
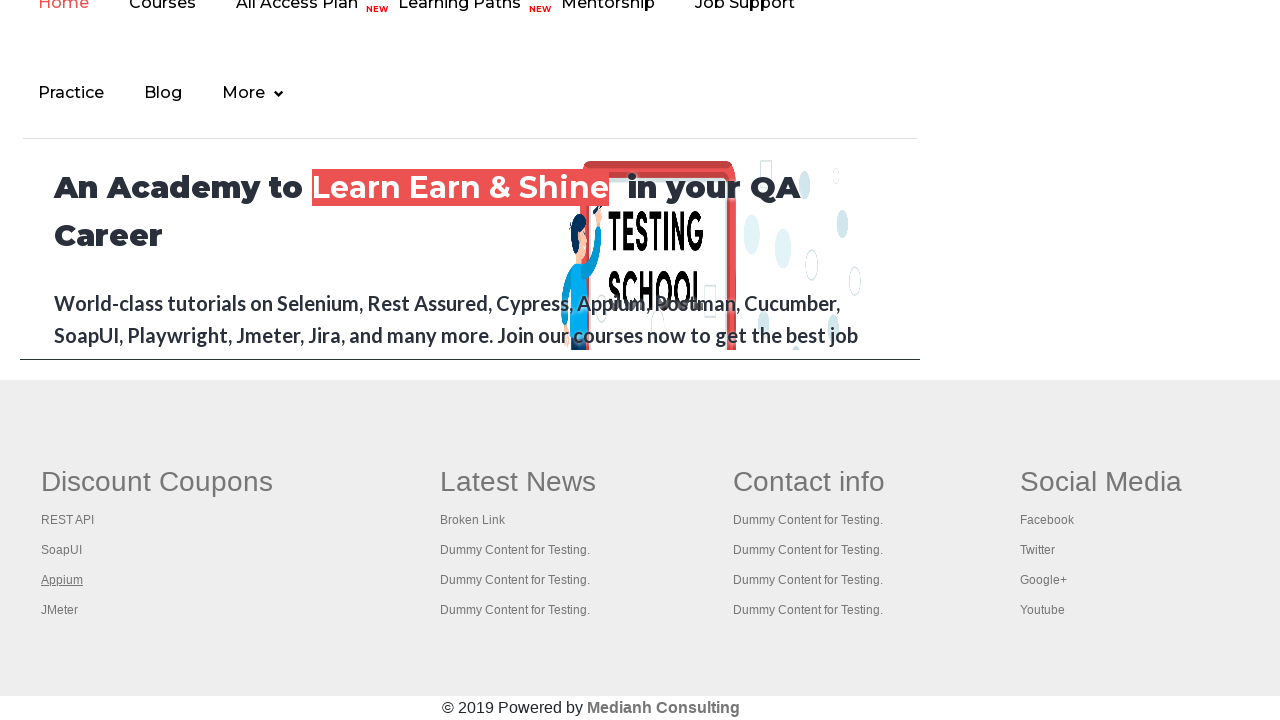

Printed new page title: Appium tutorial for Mobile Apps testing | RahulShetty Academy | Rahul
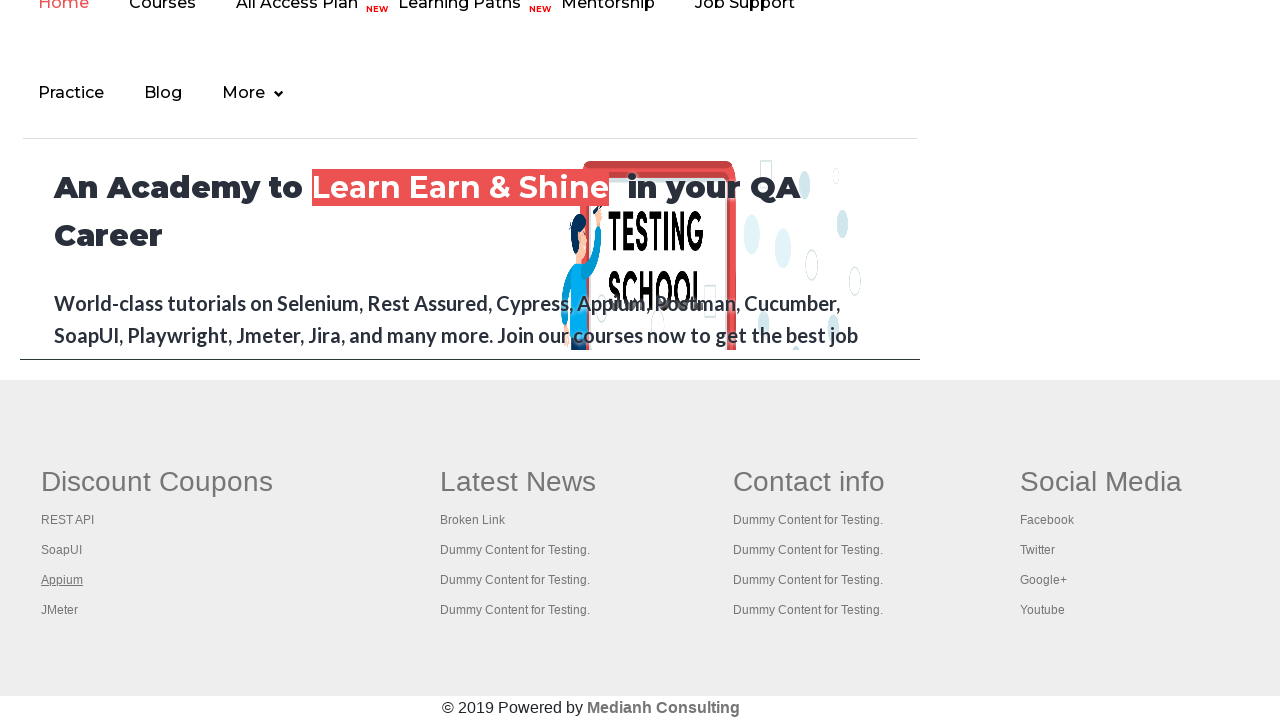

Retrieved link at index 4 from first footer column
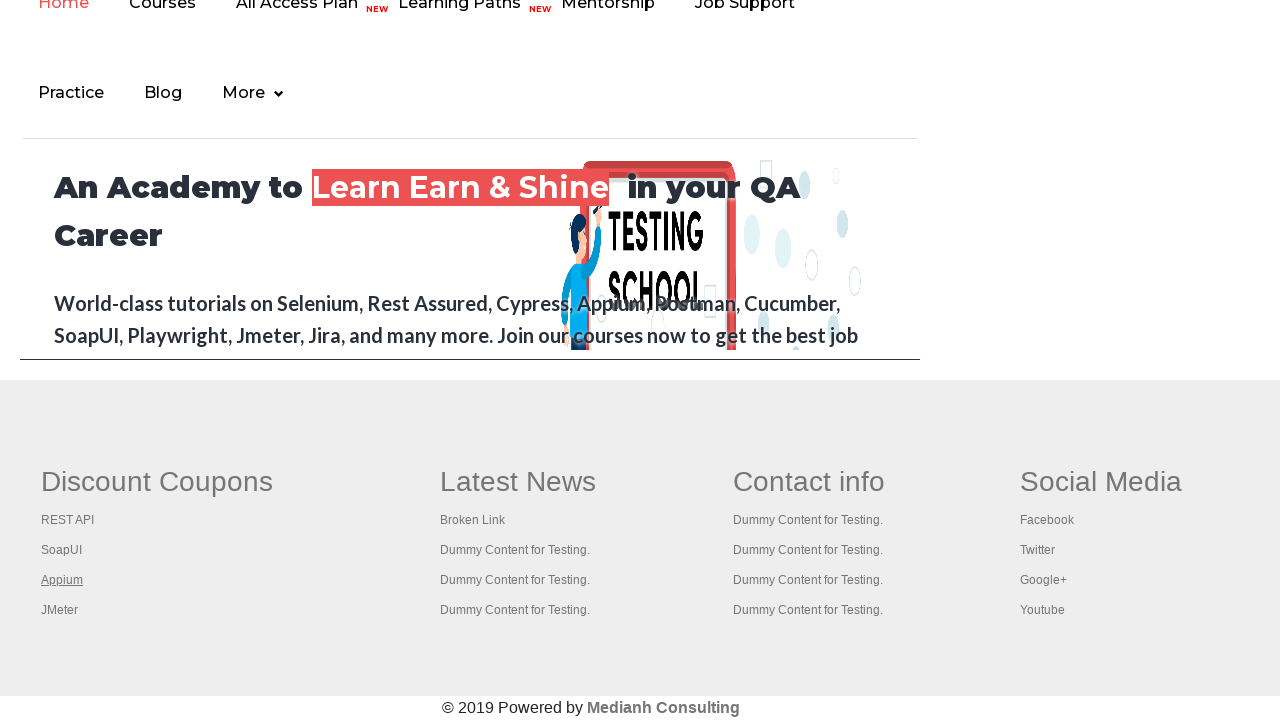

Opened link 4 in new tab using Ctrl+Click at (60, 610) on #gf-BIG >> xpath=//table/tbody/tr/td[1]/ul >> a >> nth=4
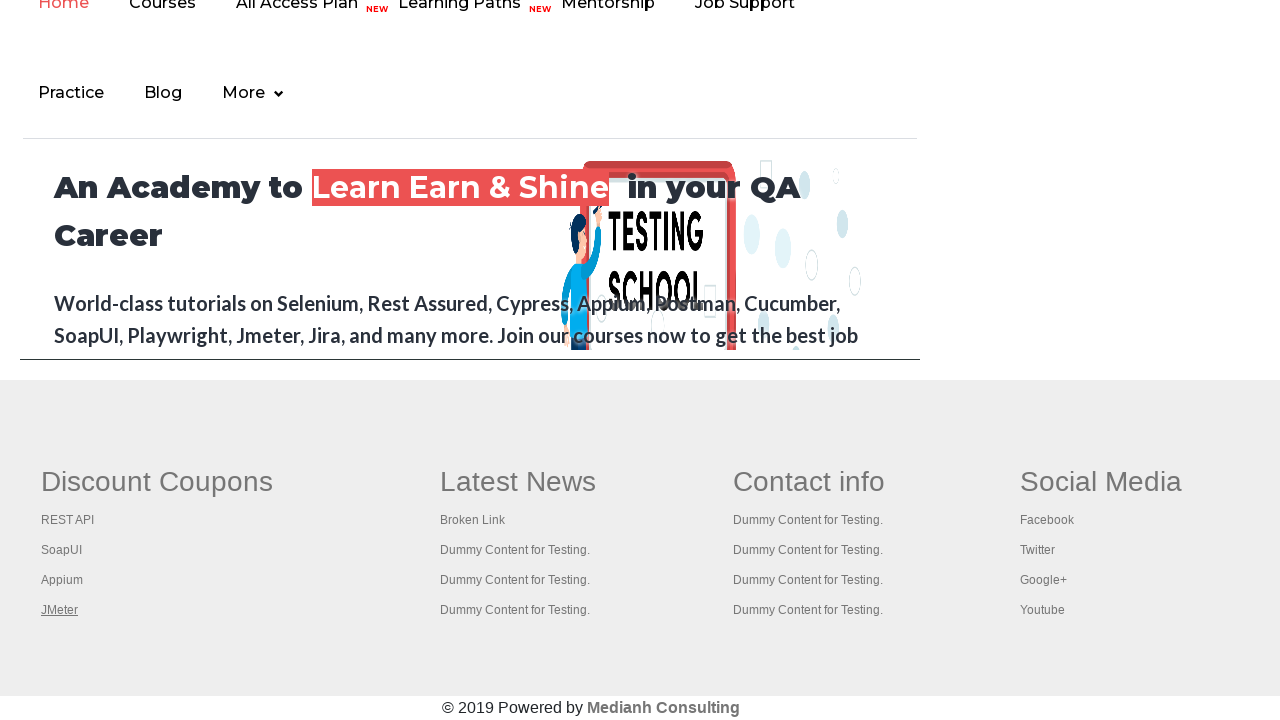

New tab opened successfully
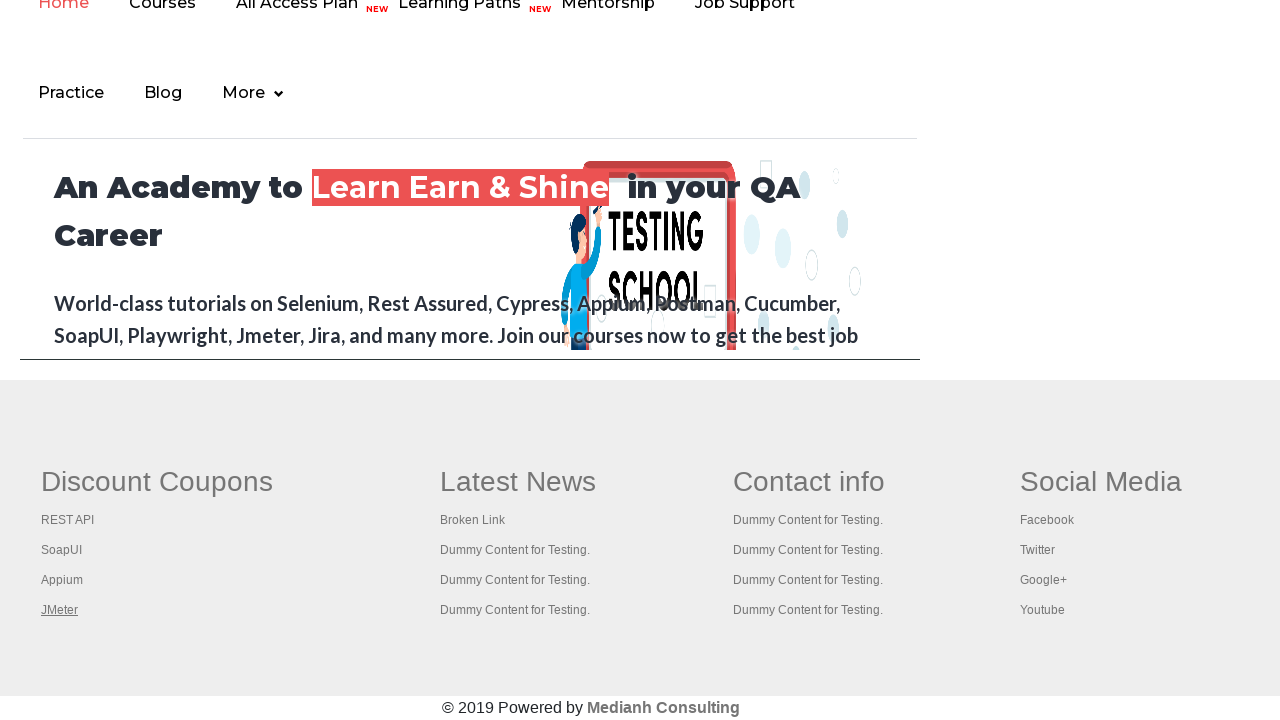

Printed new page title: Apache JMeter - Apache JMeter™
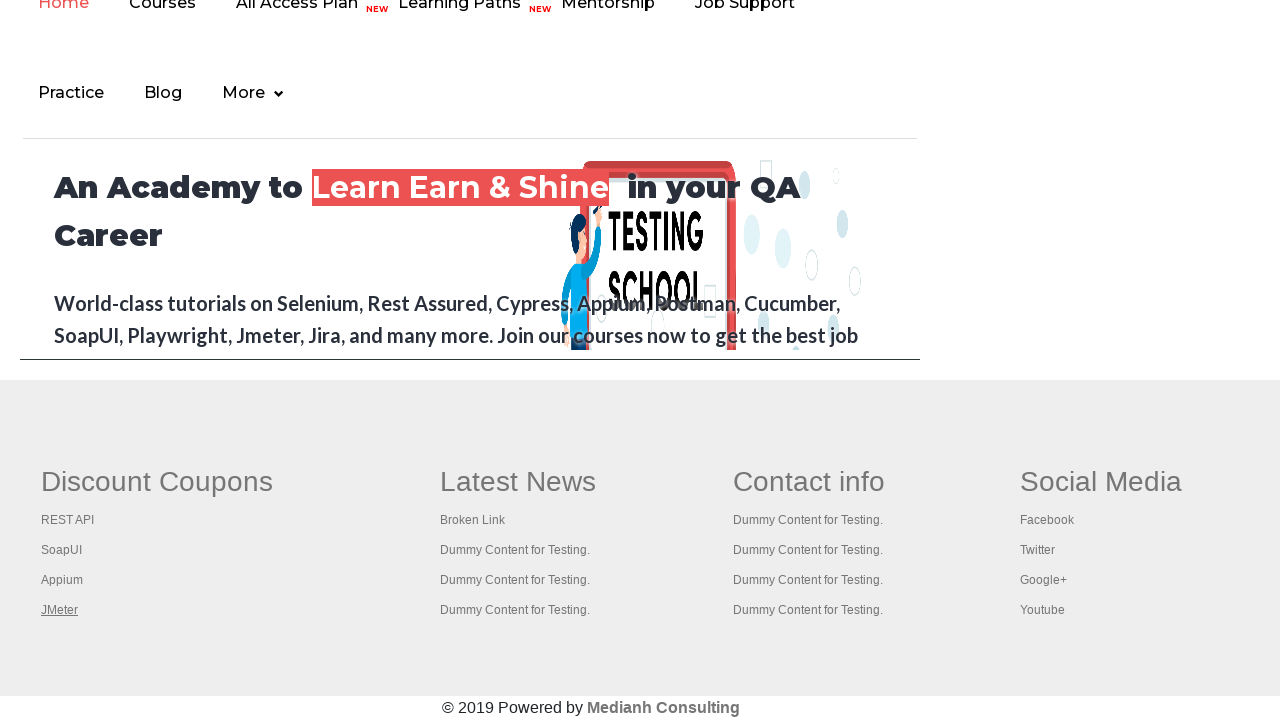

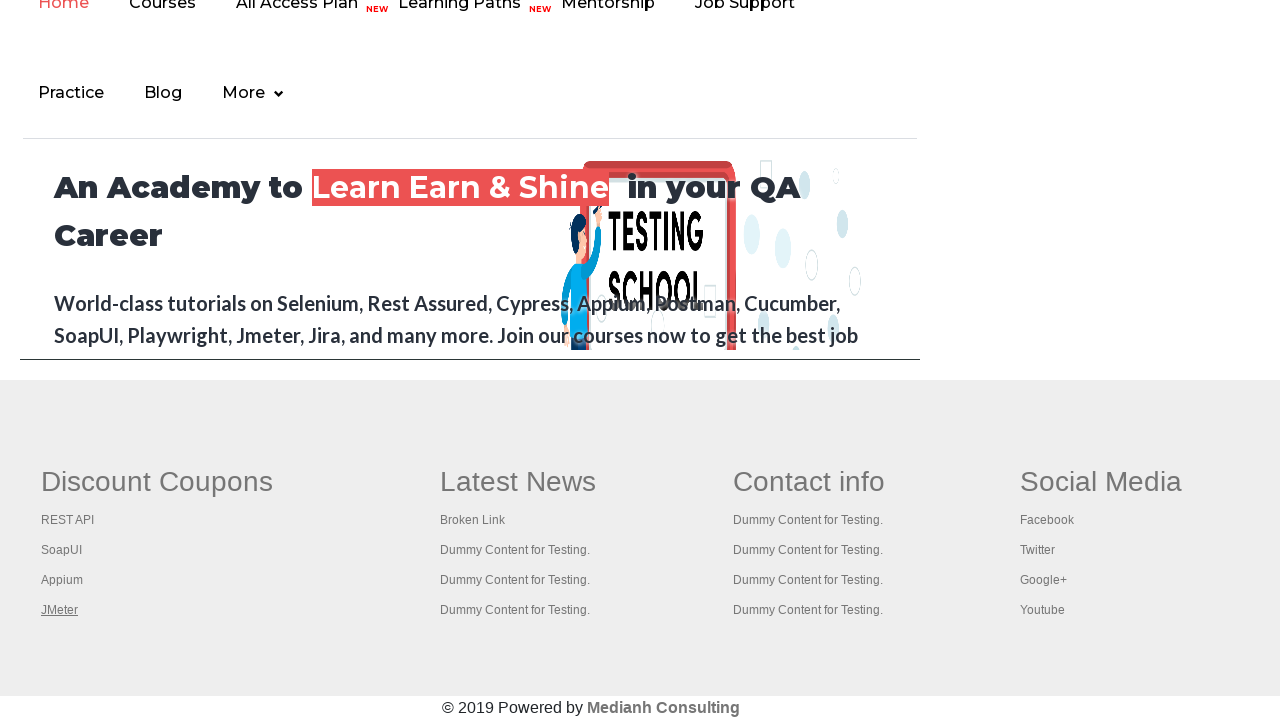